Tests right-click context menu functionality by right-clicking on an element to open a context menu, then clicking the "Copy" option from the menu items

Starting URL: http://swisnl.github.io/jQuery-contextMenu/demo.html

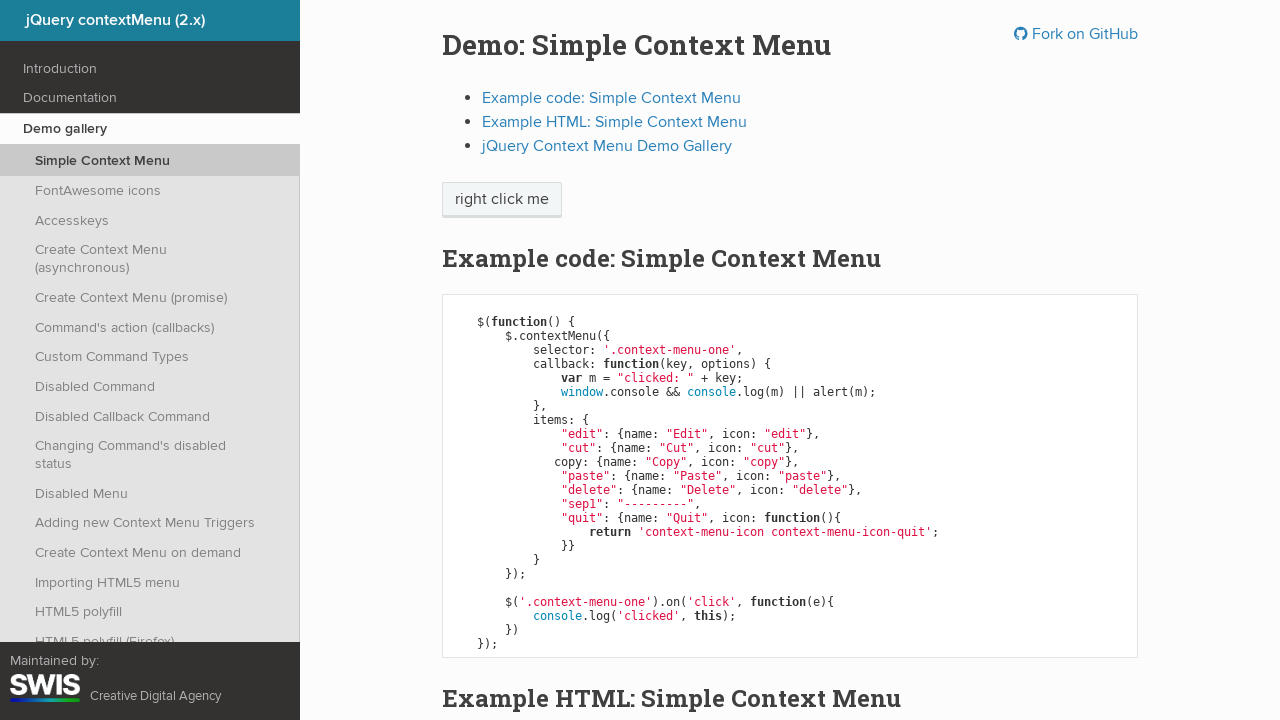

Right-clicked on 'right click me' element to open context menu at (502, 200) on //span[text()='right click me']
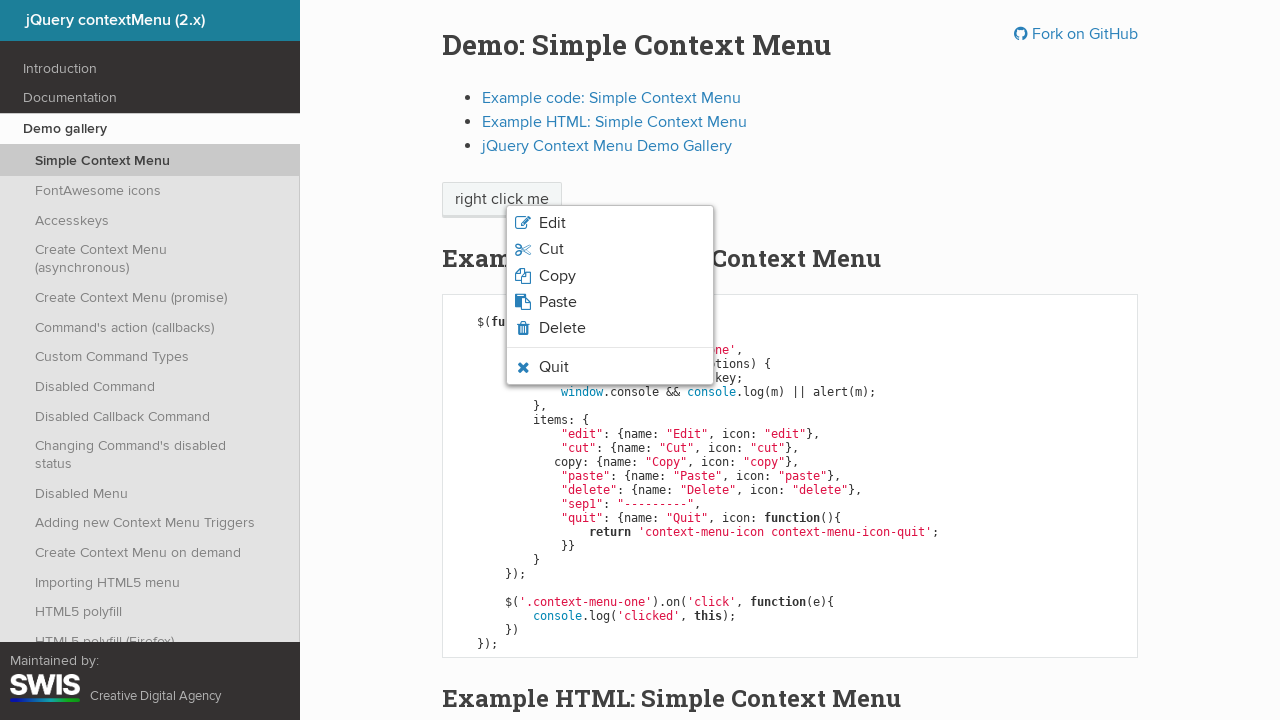

Context menu appeared
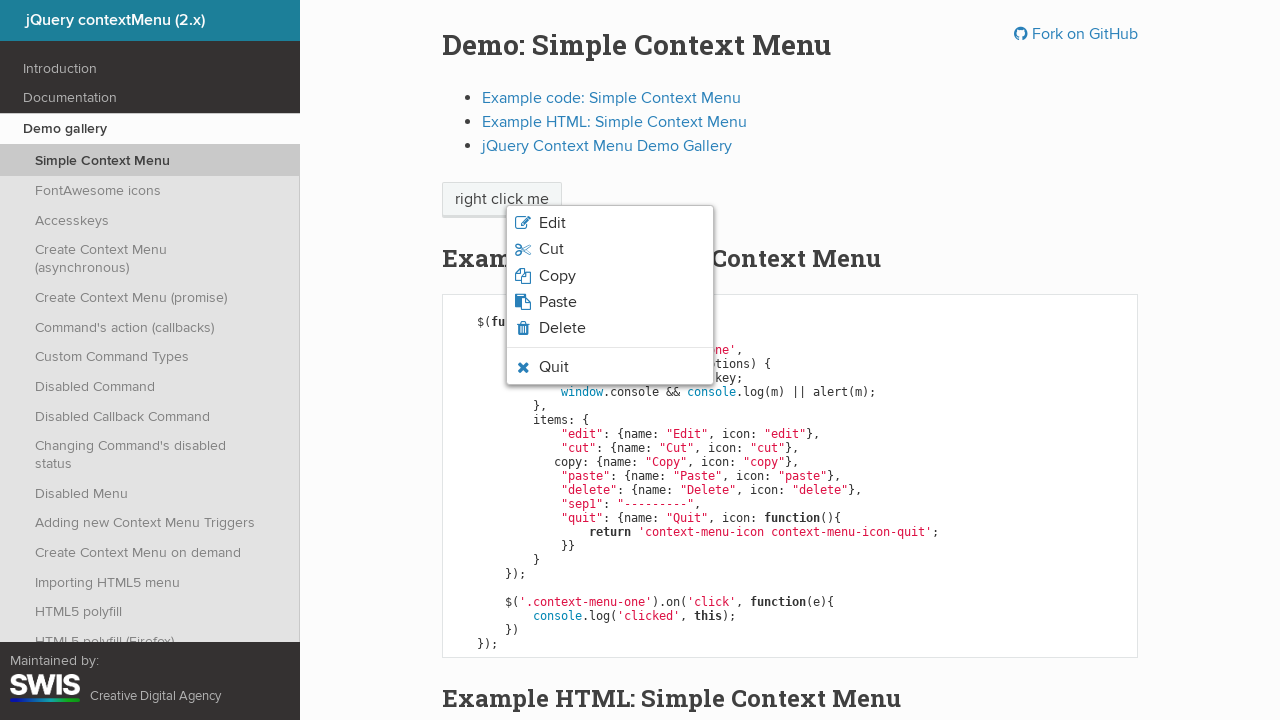

Clicked 'Copy' option from context menu at (557, 276) on ul.context-menu-list > li:not(.context-menu-separator) >> text=Copy
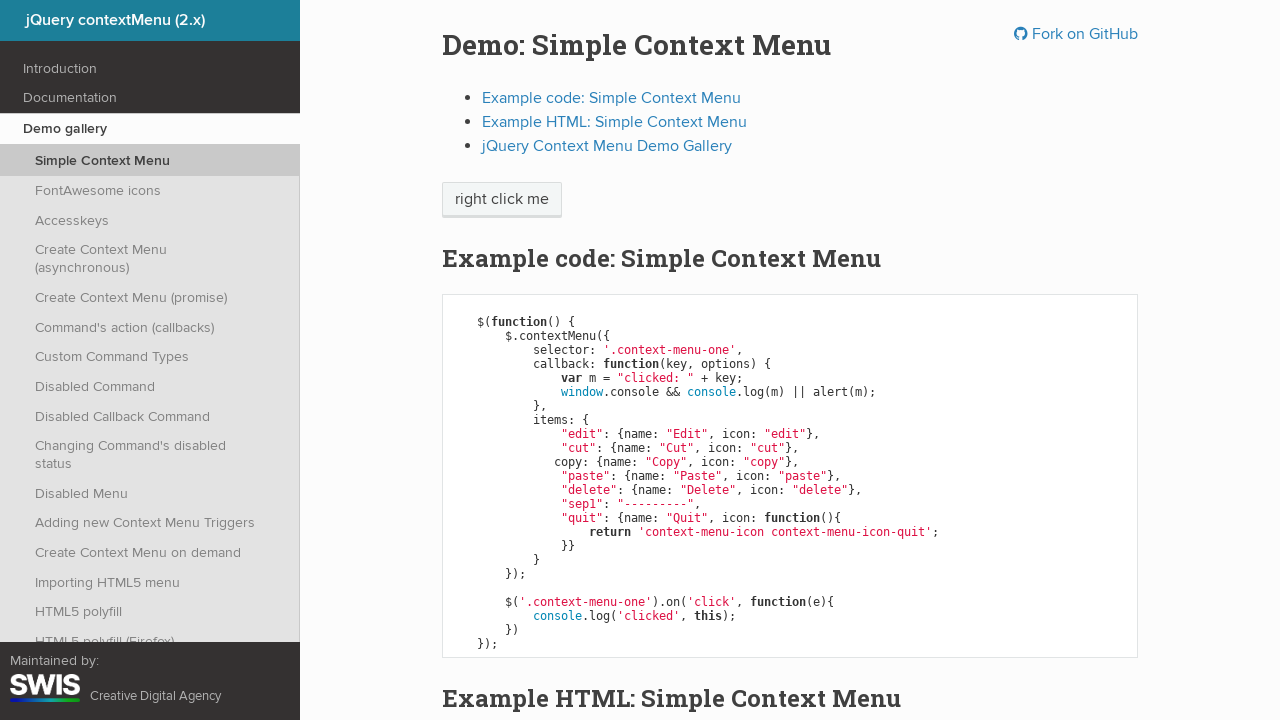

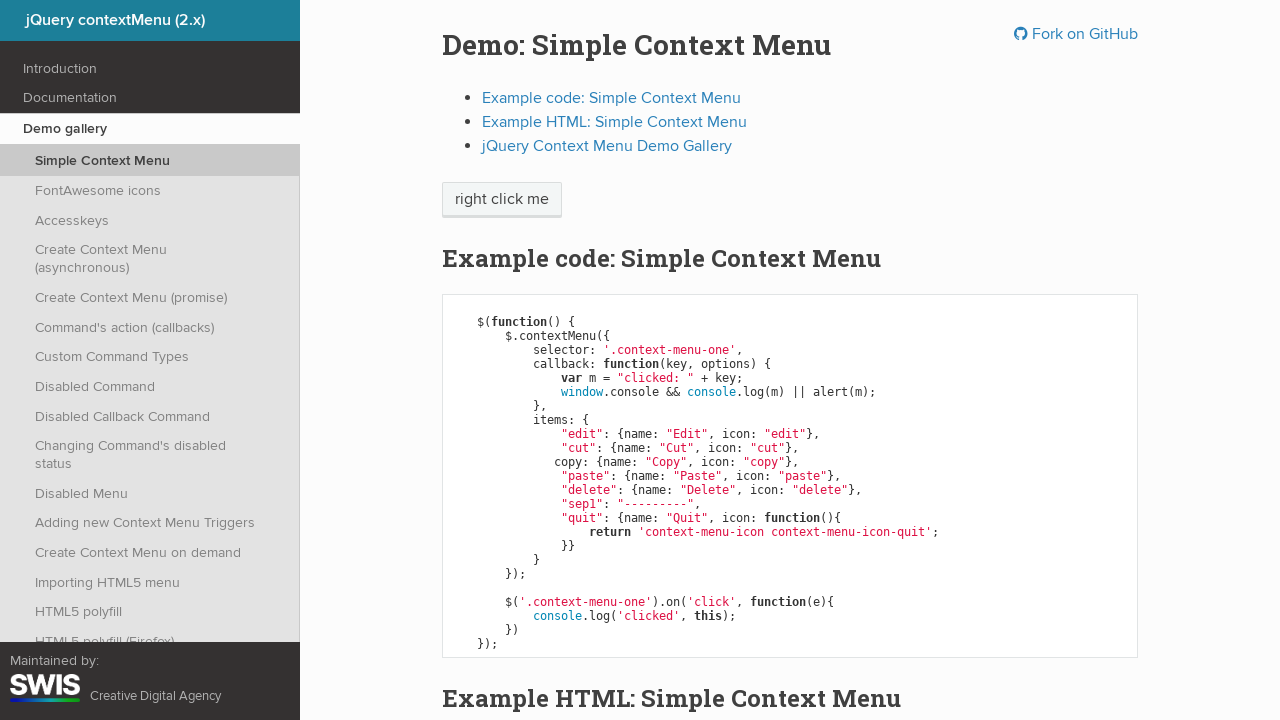